Tests various link types on a demo QA page, including links that open in new tabs and API links that return different HTTP status codes (201 Created, 204 No Content, 301 Moved, 400 Bad Request, 401 Unauthorized, 403 Forbidden, and invalid URL)

Starting URL: https://demoqa.com/links

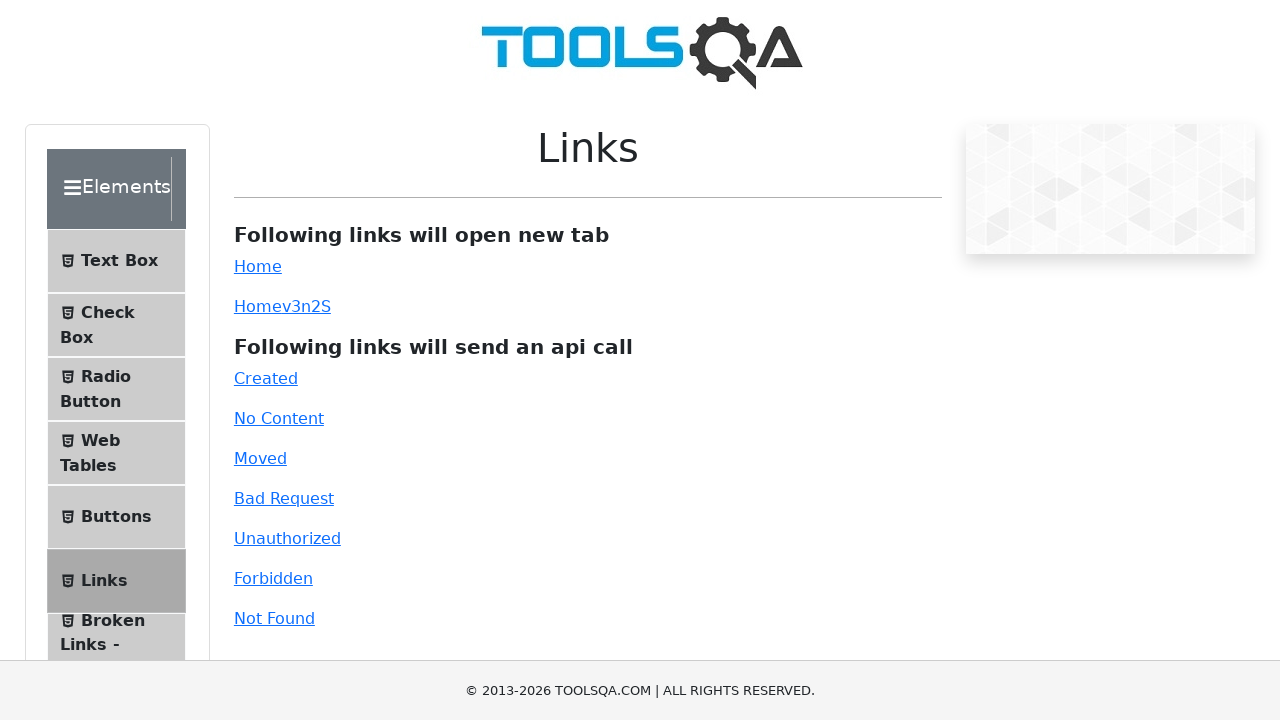

Clicked simple link to open new tab at (258, 266) on #simpleLink
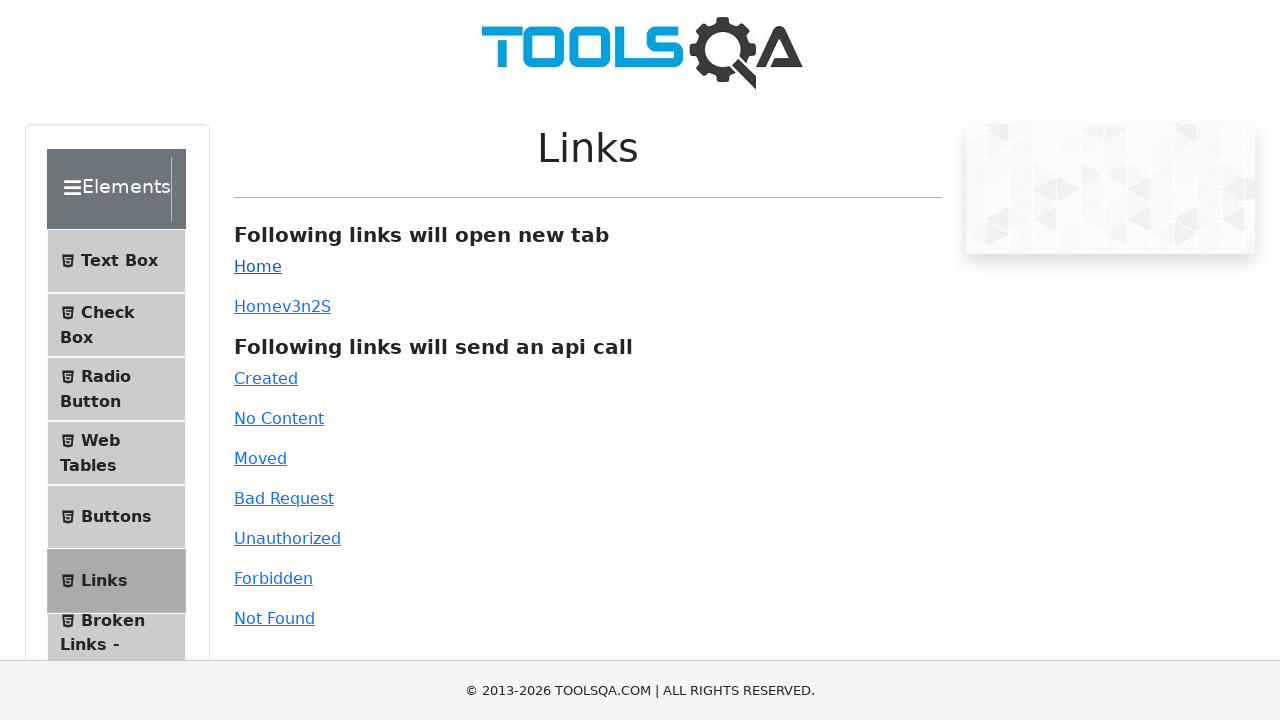

New tab loaded after clicking simple link
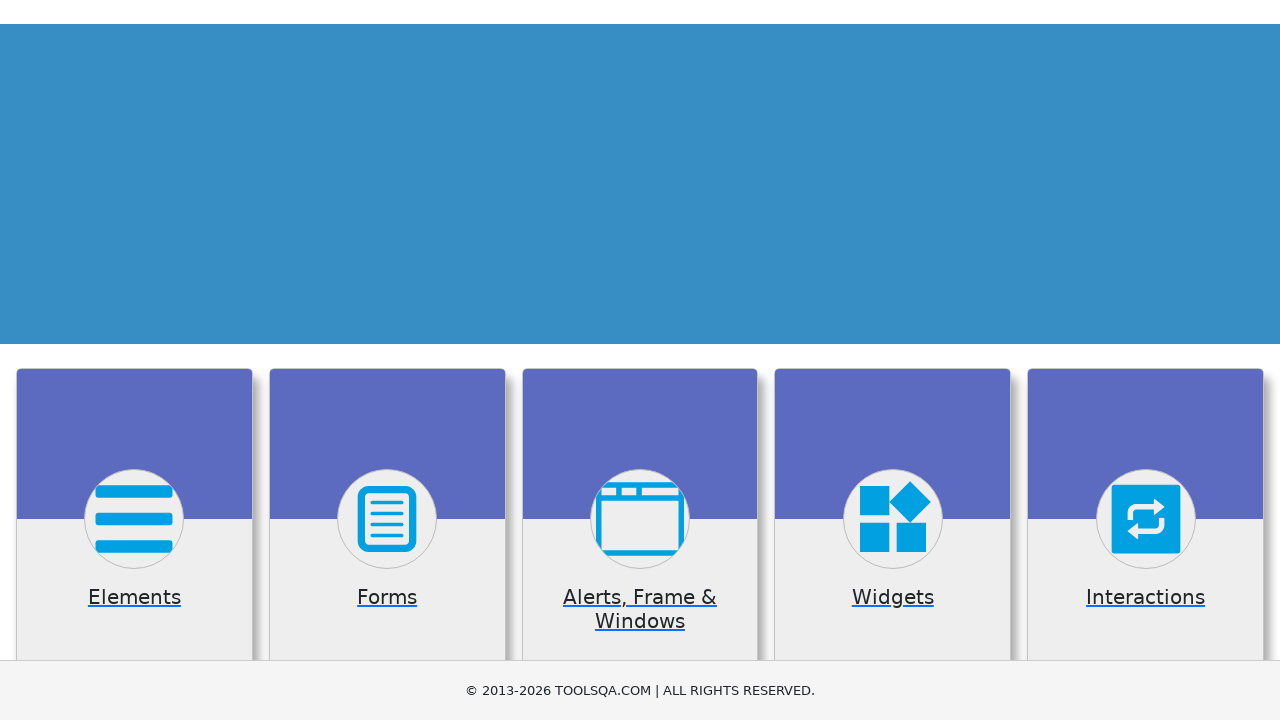

Closed new tab from simple link
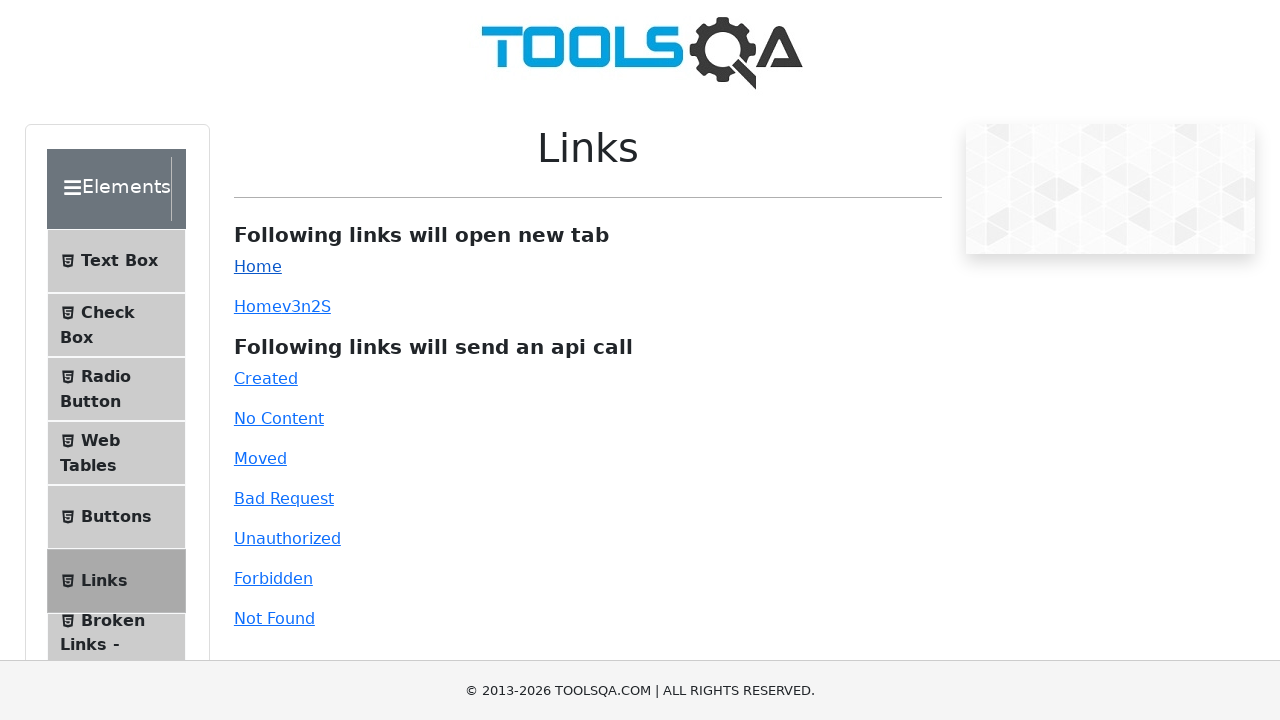

Clicked dynamic link to open new tab at (258, 306) on #dynamicLink
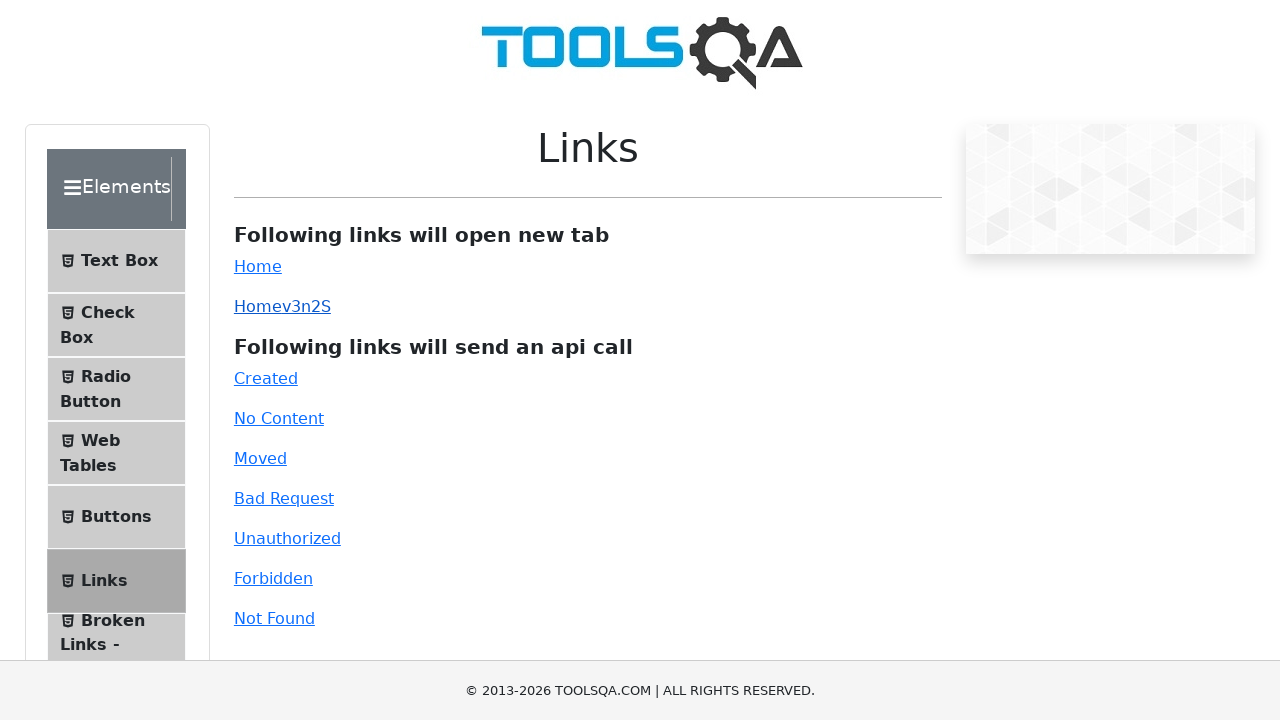

New tab loaded after clicking dynamic link
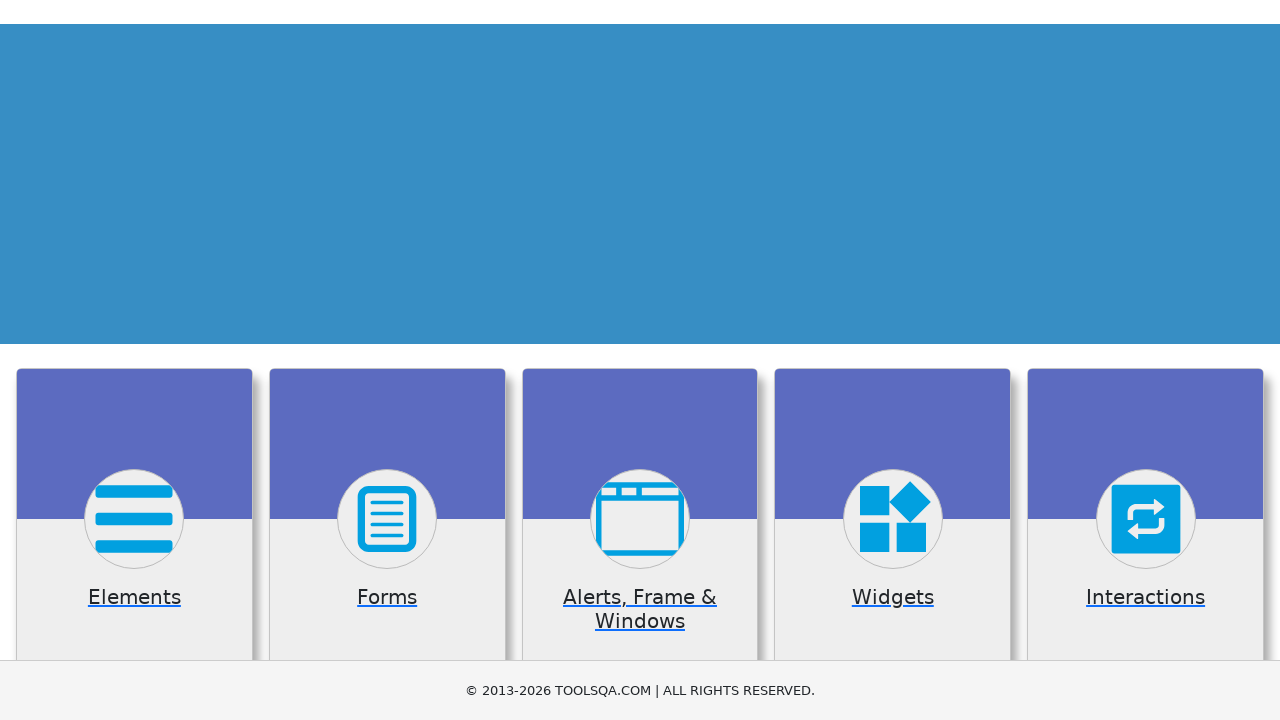

Closed new tab from dynamic link
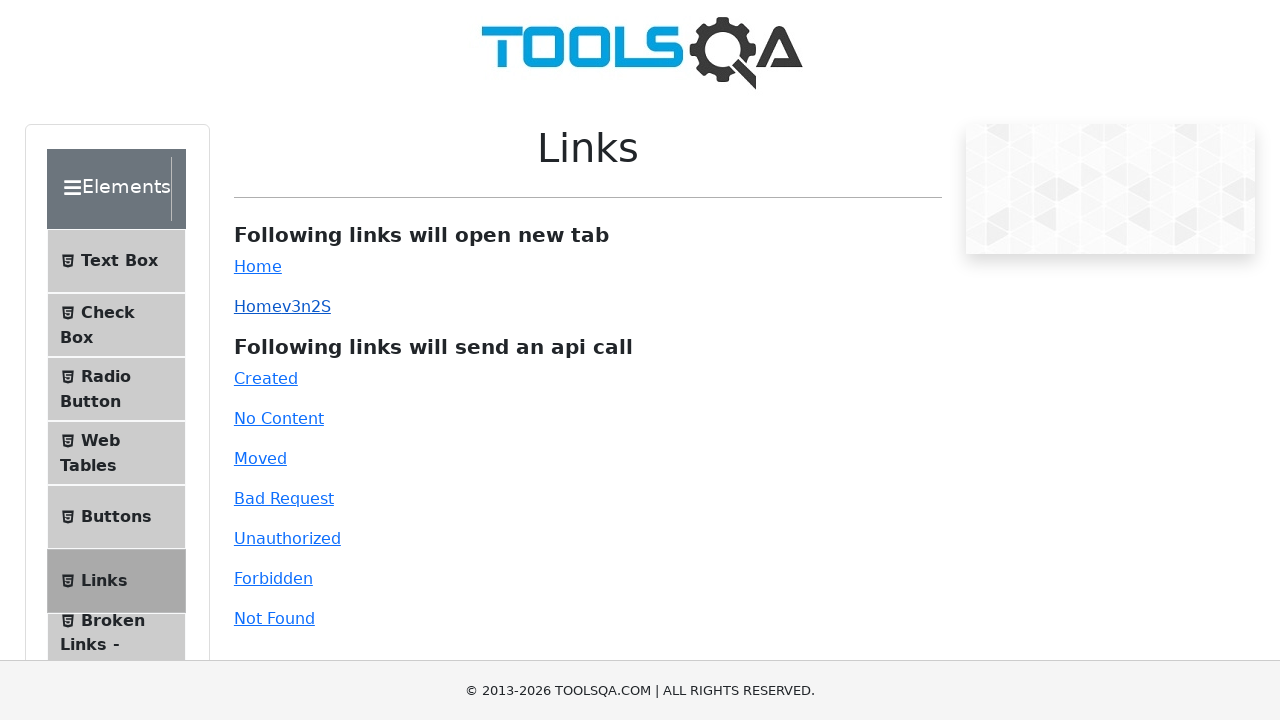

Clicked 'Created' link (201 HTTP status code) at (266, 378) on #created
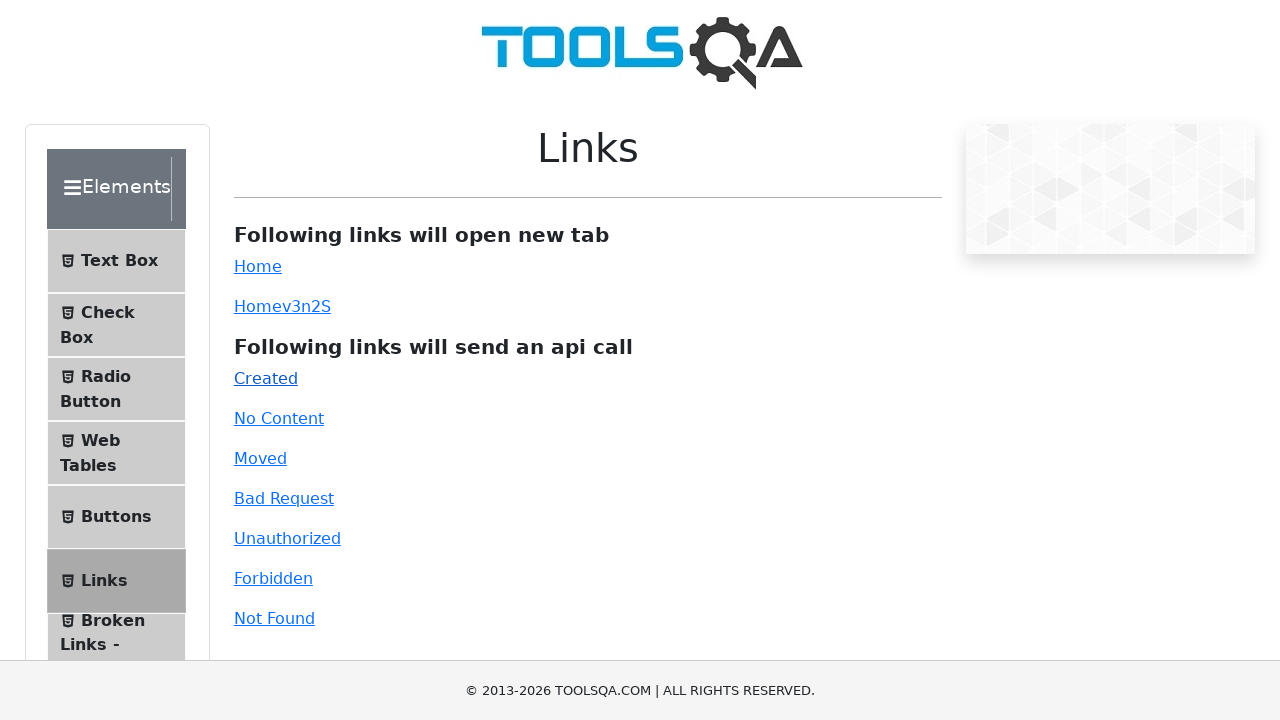

Waited 500ms for 201 Created response
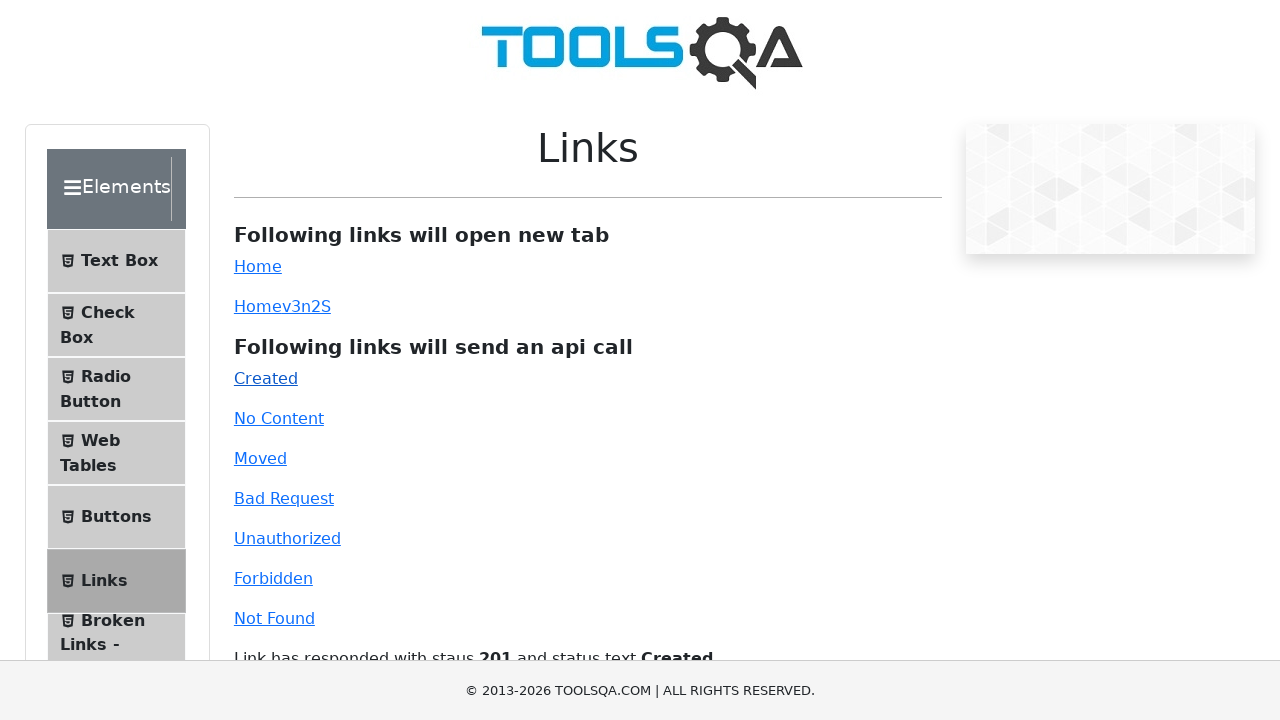

Clicked 'No Content' link (204 HTTP status code) at (279, 418) on #no-content
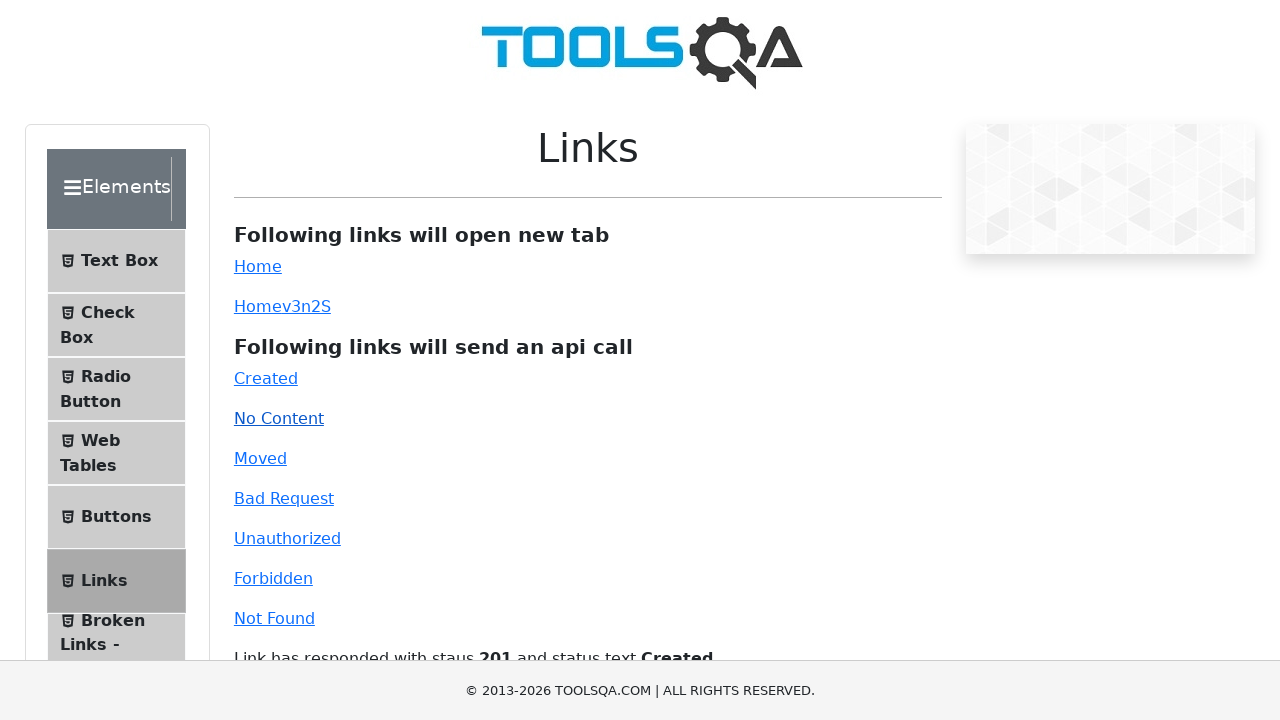

Waited 500ms for 204 No Content response
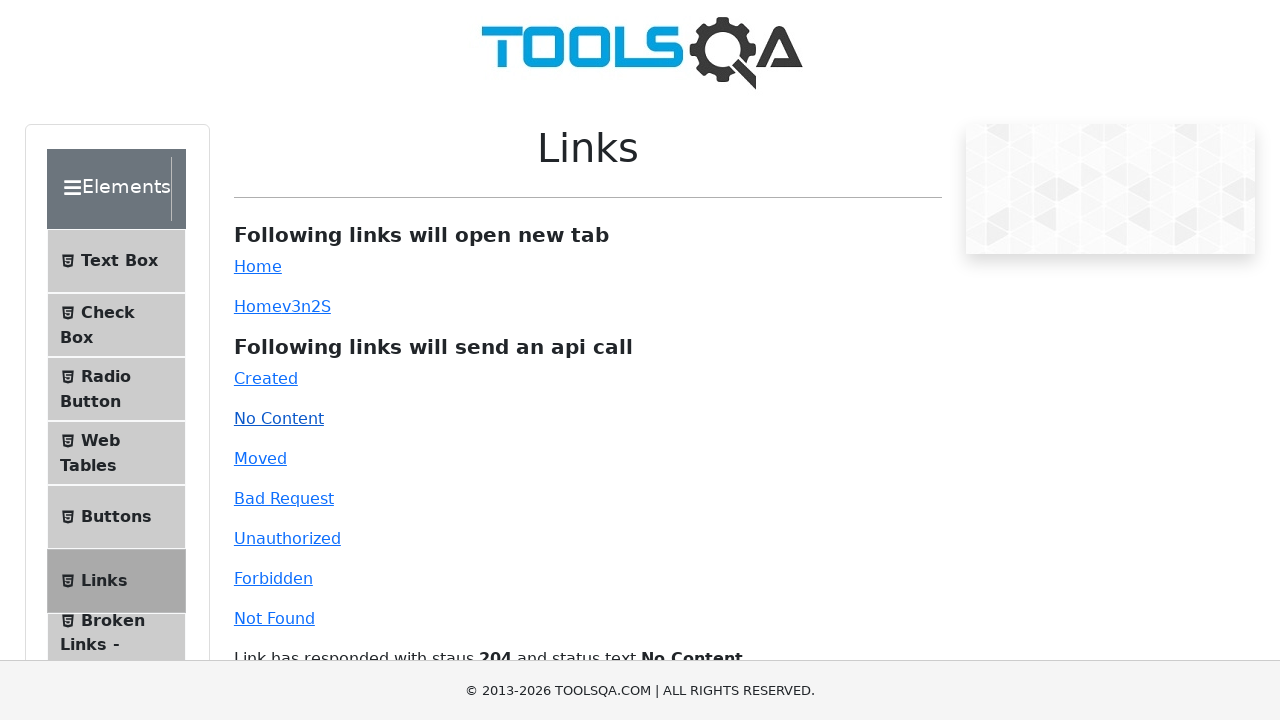

Clicked 'Moved' link (301 HTTP status code) at (260, 458) on #moved
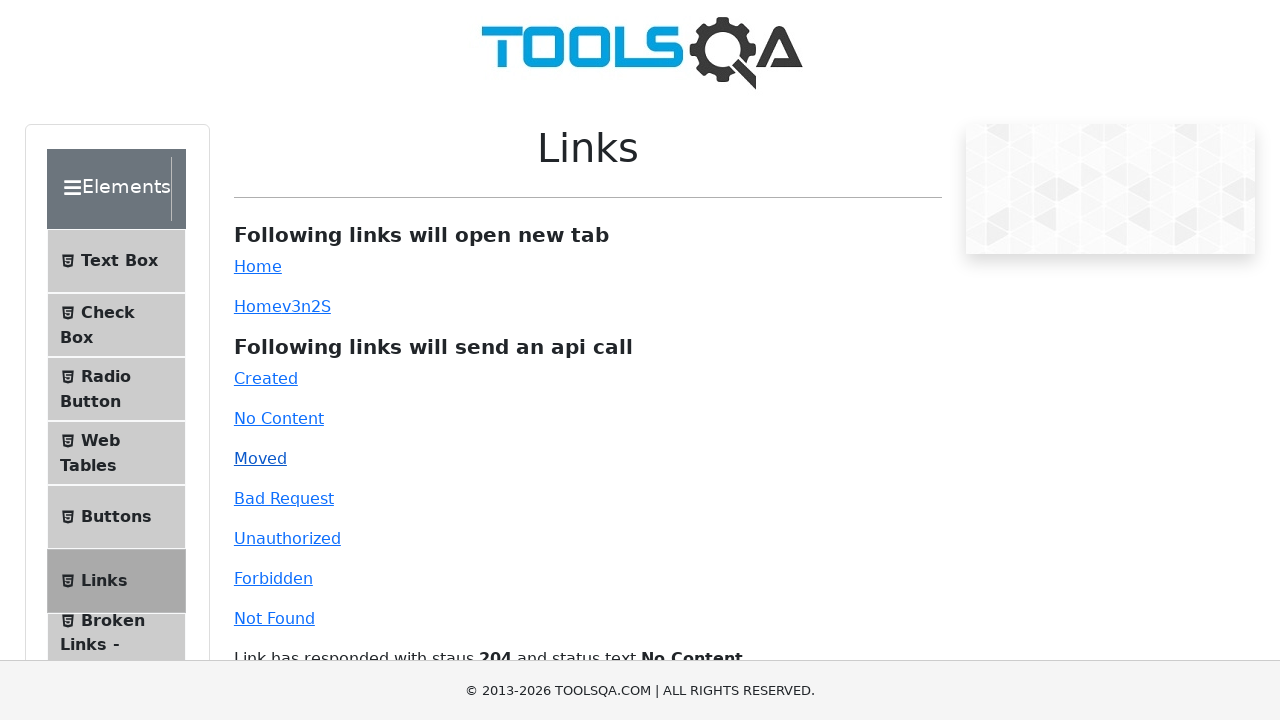

Waited 500ms for 301 Moved response
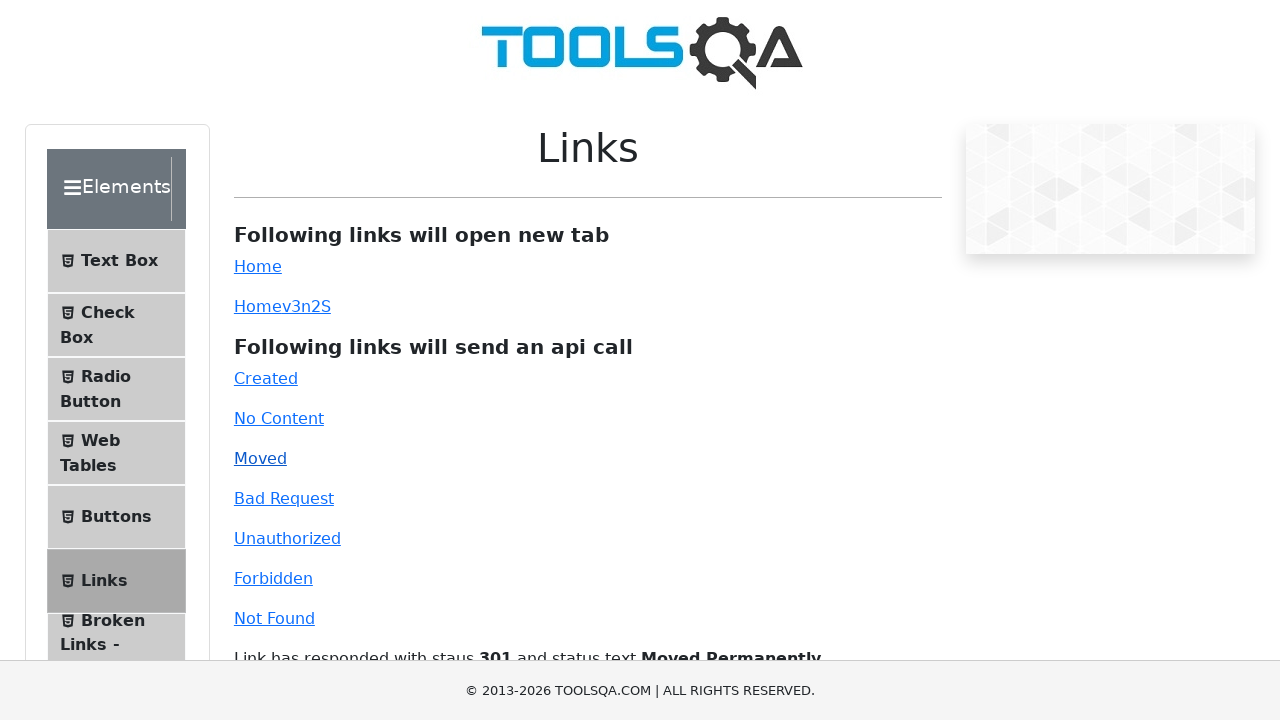

Clicked 'Bad Request' link (400 HTTP status code) at (284, 498) on #bad-request
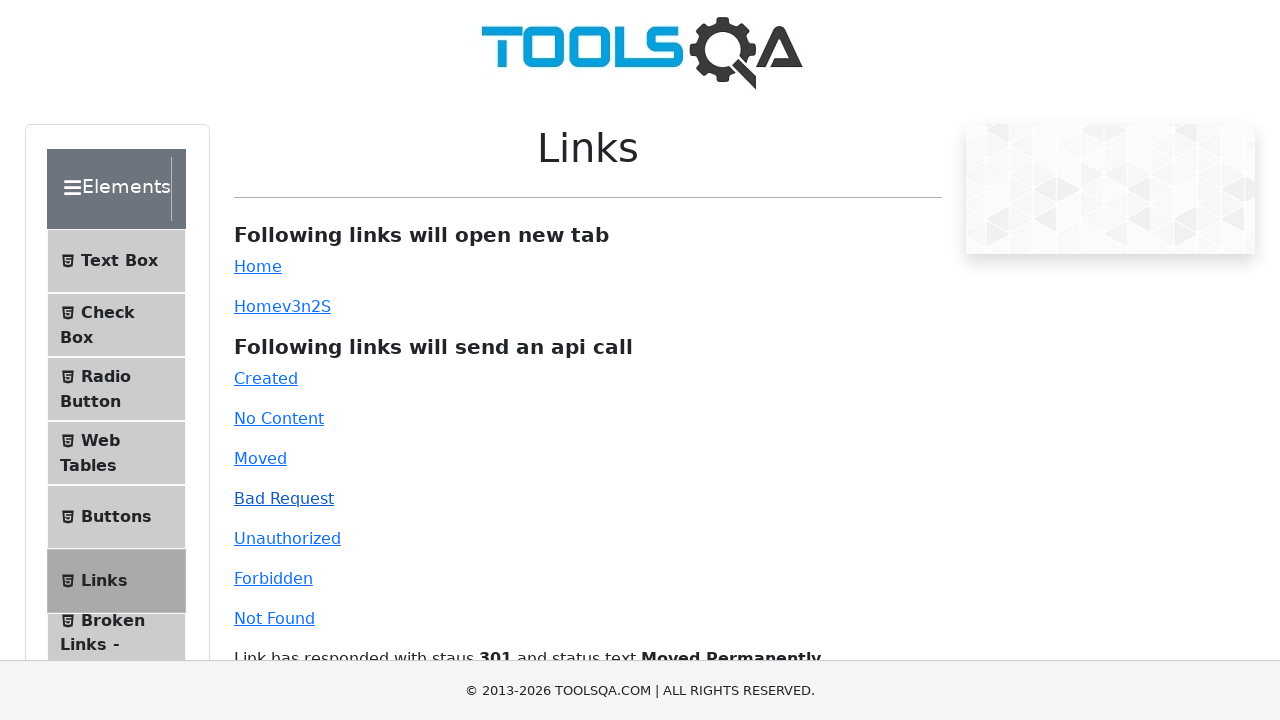

Waited 500ms for 400 Bad Request response
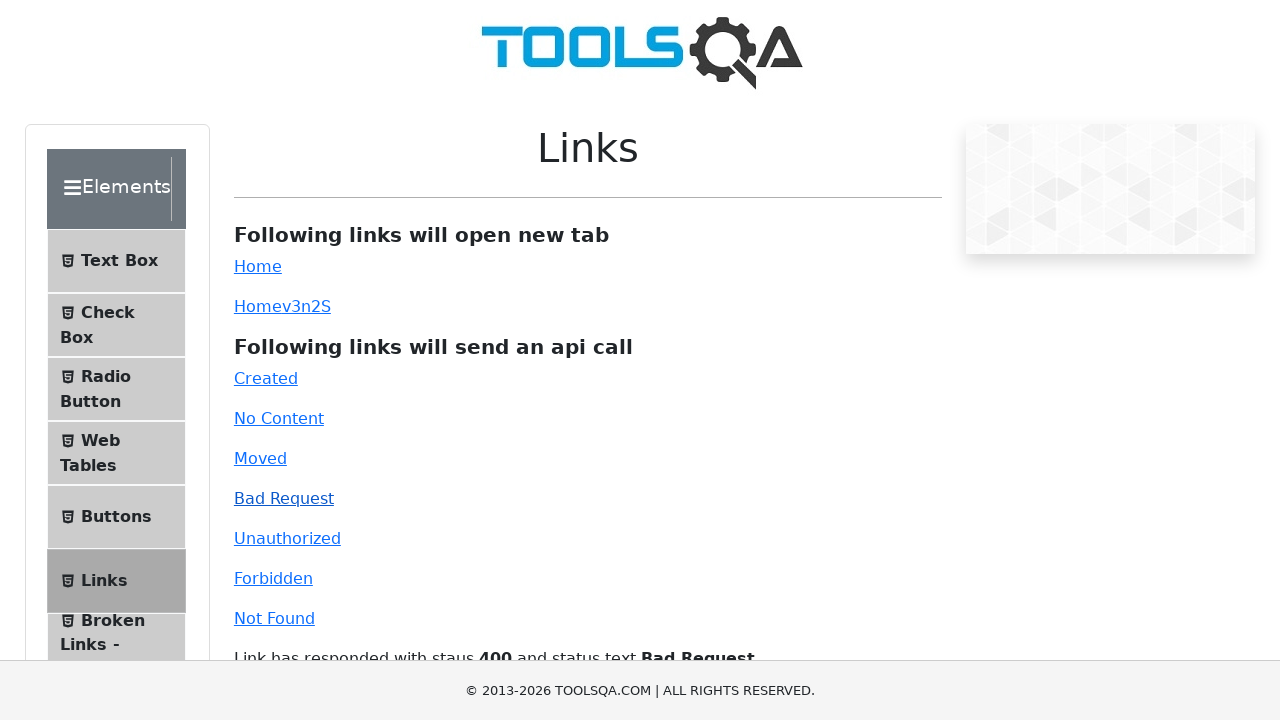

Clicked 'Unauthorized' link (401 HTTP status code) at (287, 538) on #unauthorized
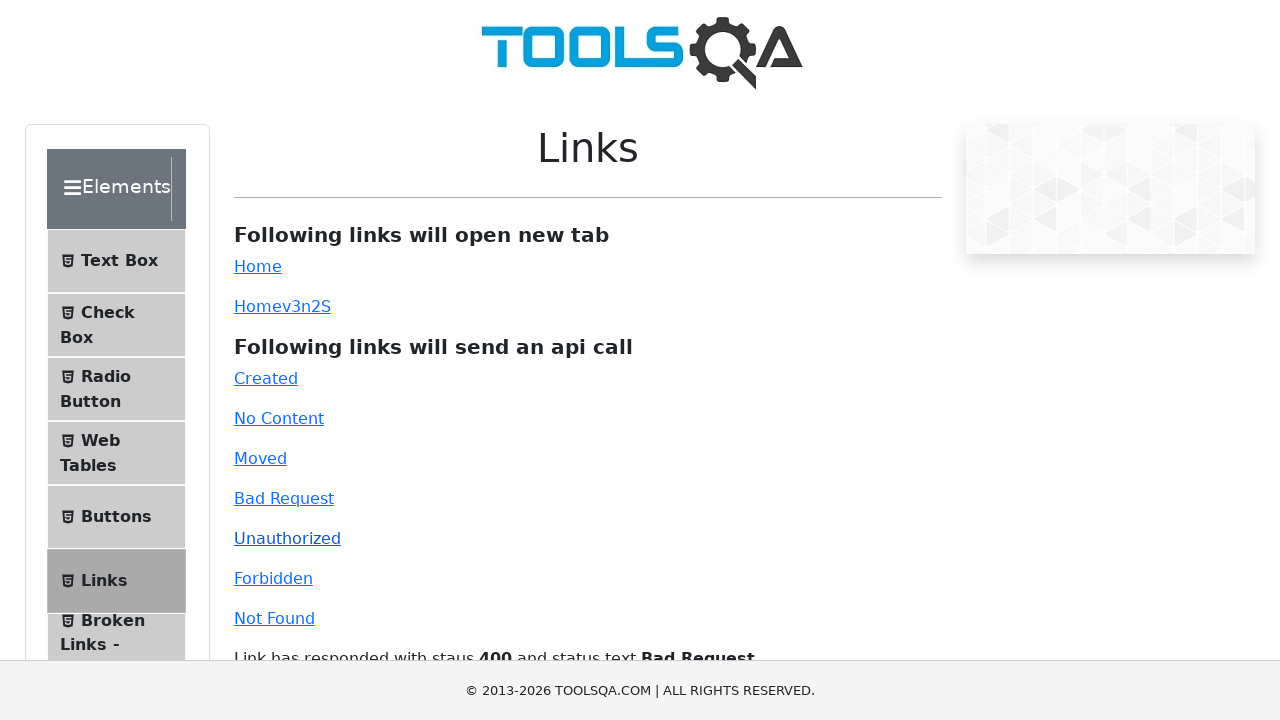

Waited 500ms for 401 Unauthorized response
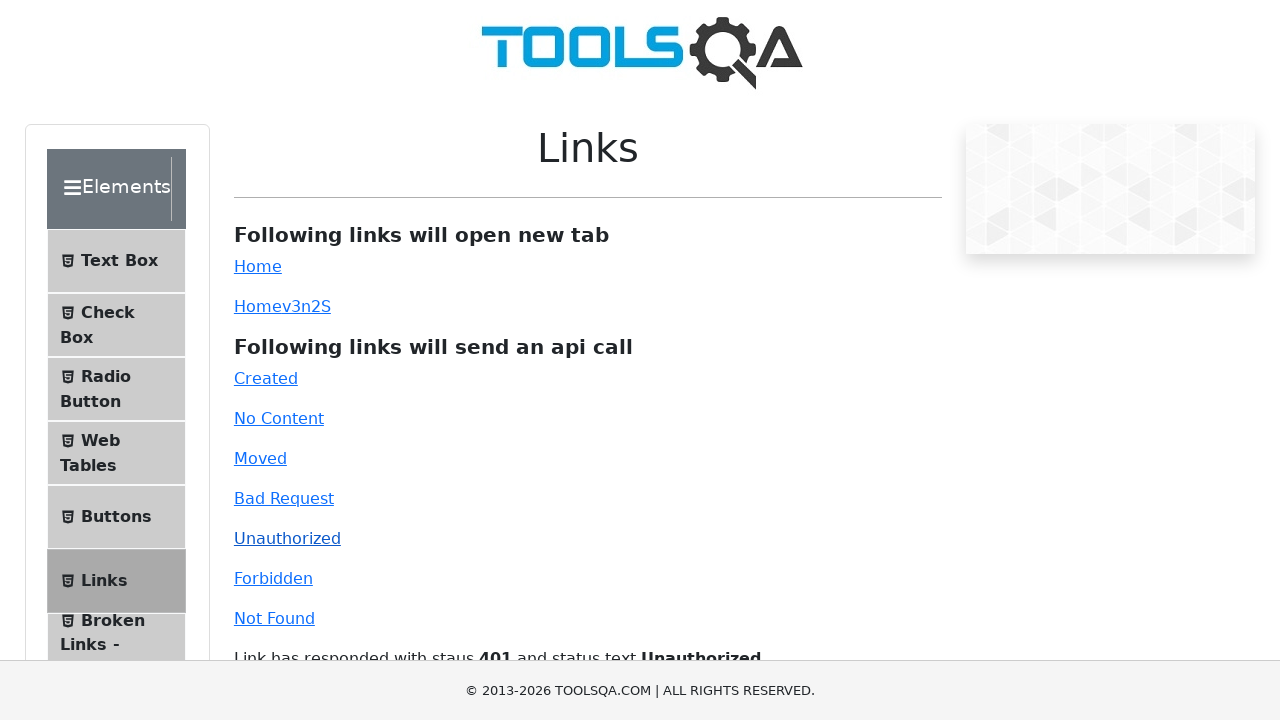

Clicked 'Forbidden' link (403 HTTP status code) at (273, 578) on #forbidden
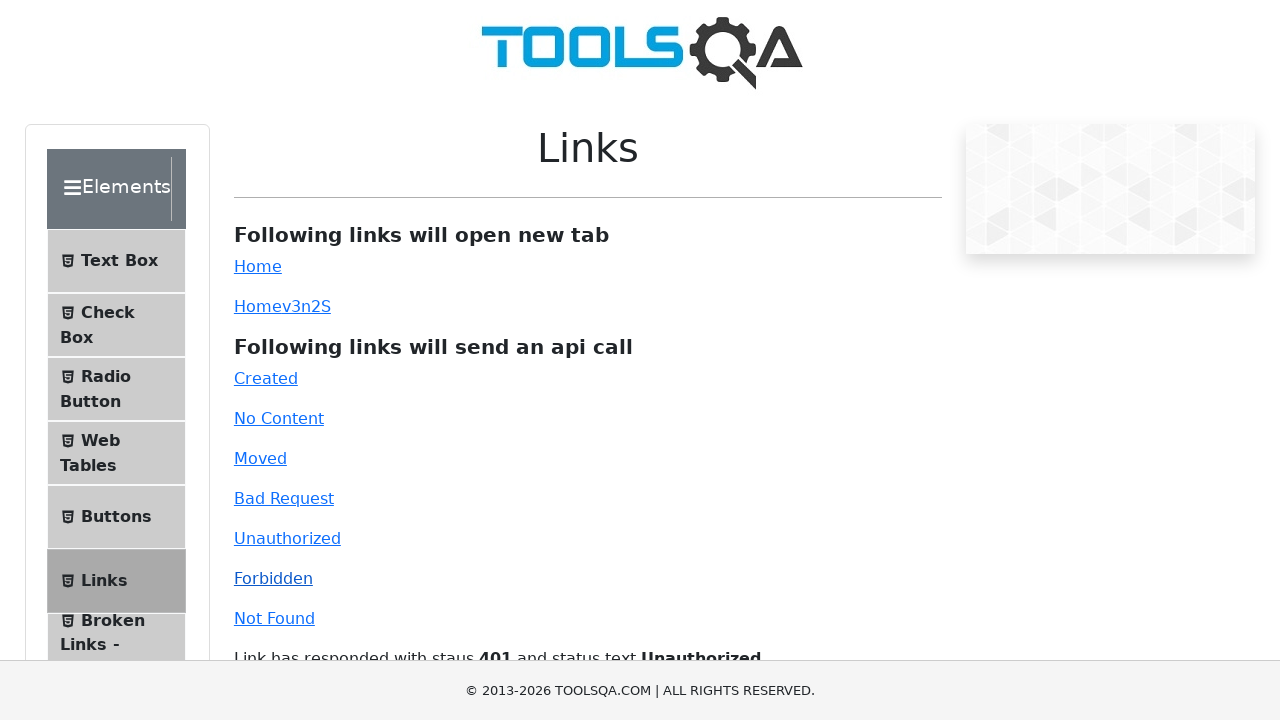

Waited 500ms for 403 Forbidden response
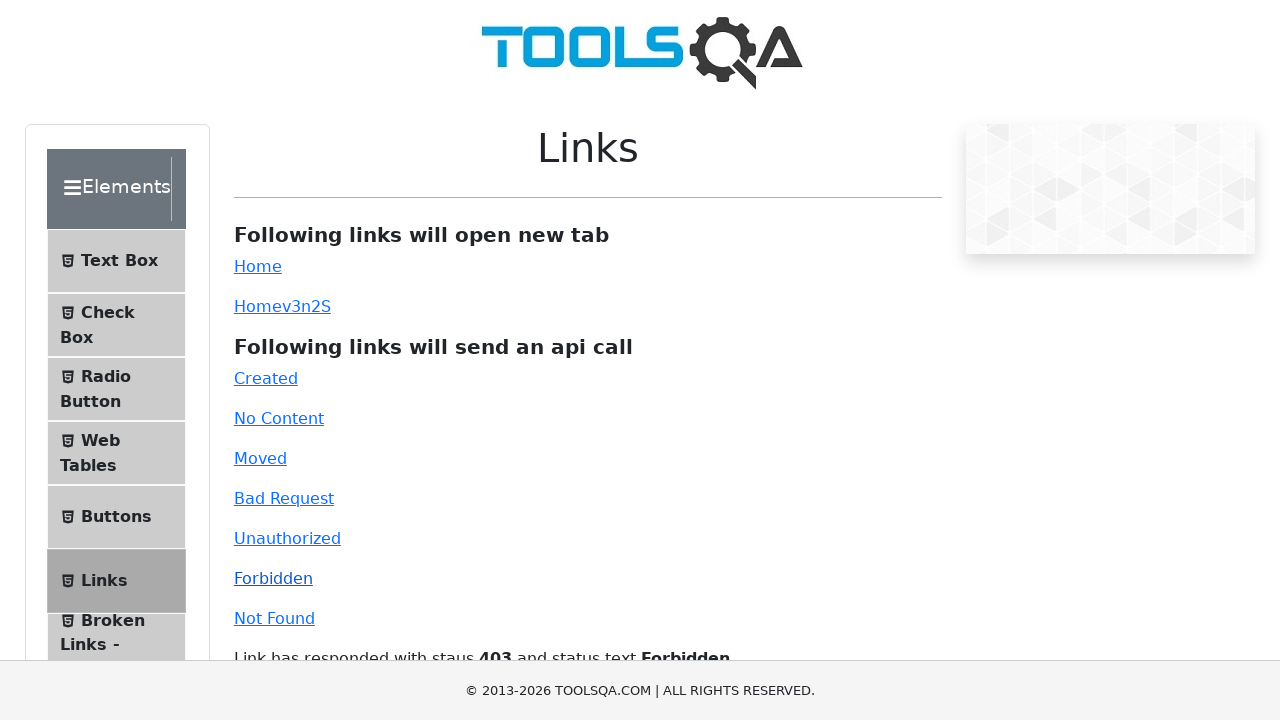

Clicked 'Invalid URL' link (404 HTTP status code) at (274, 618) on #invalid-url
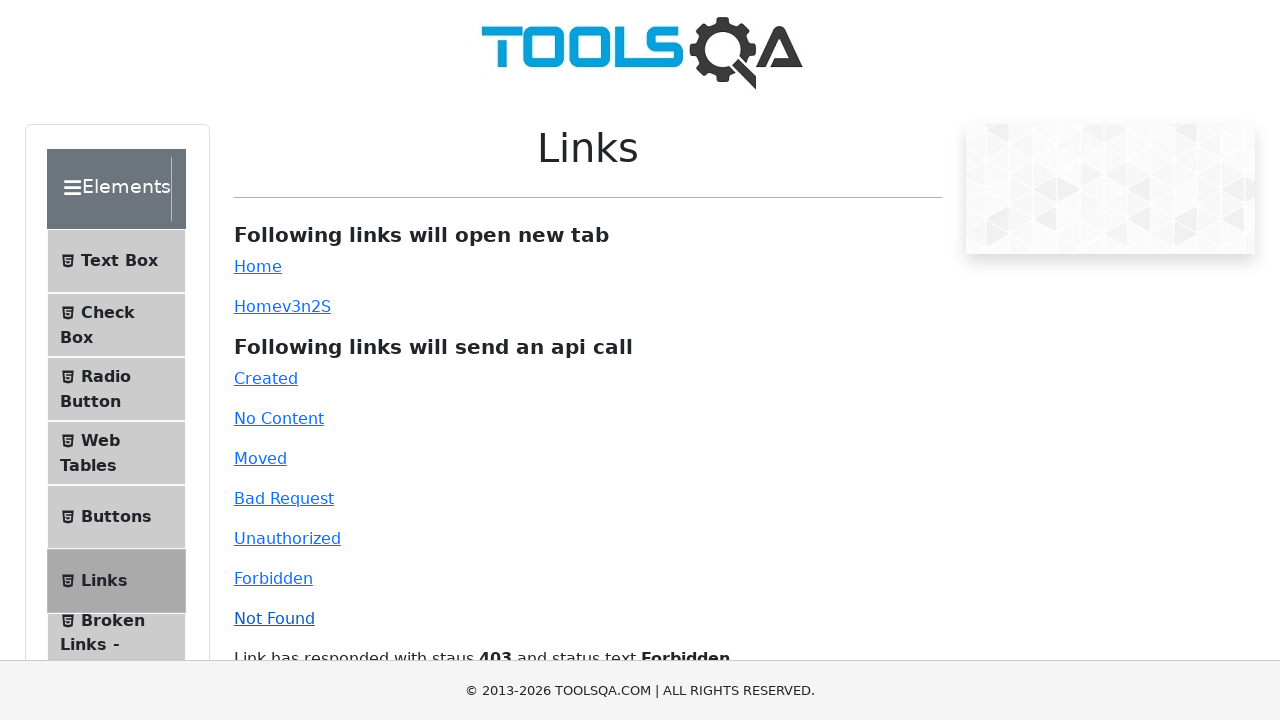

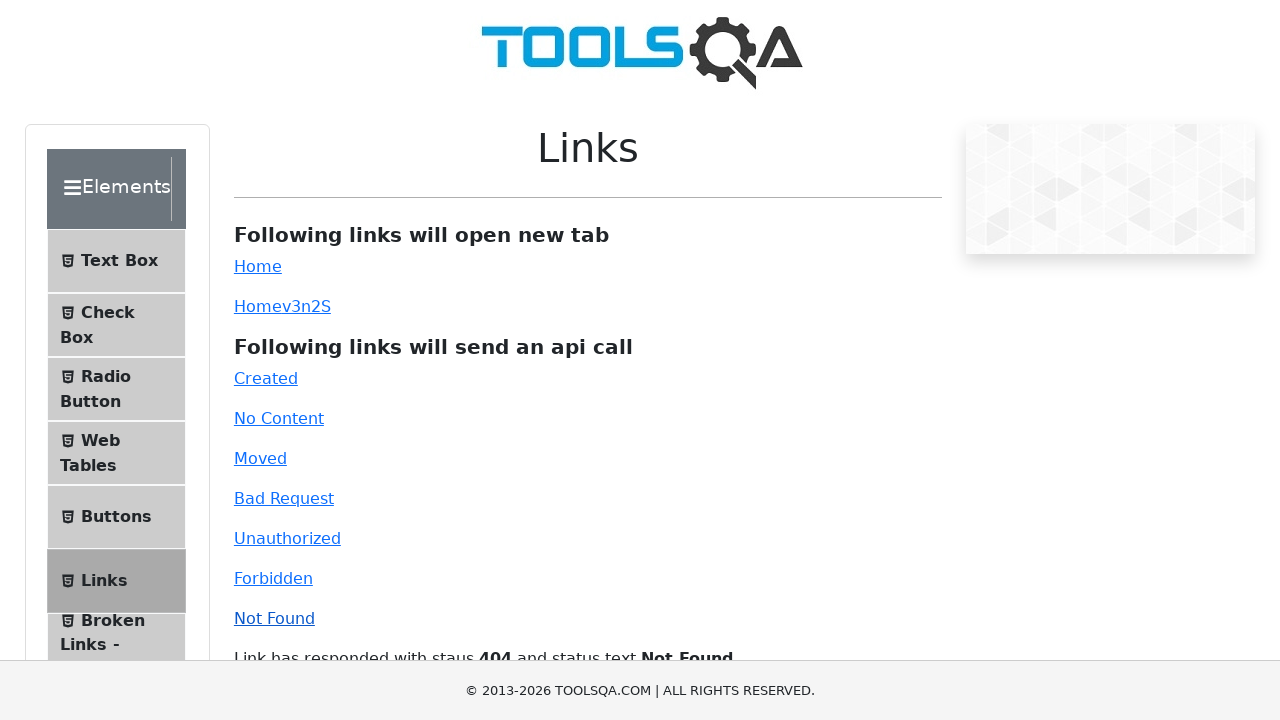